Tests that clicking the Email column header sorts the text values in ascending alphabetical order.

Starting URL: http://the-internet.herokuapp.com/tables

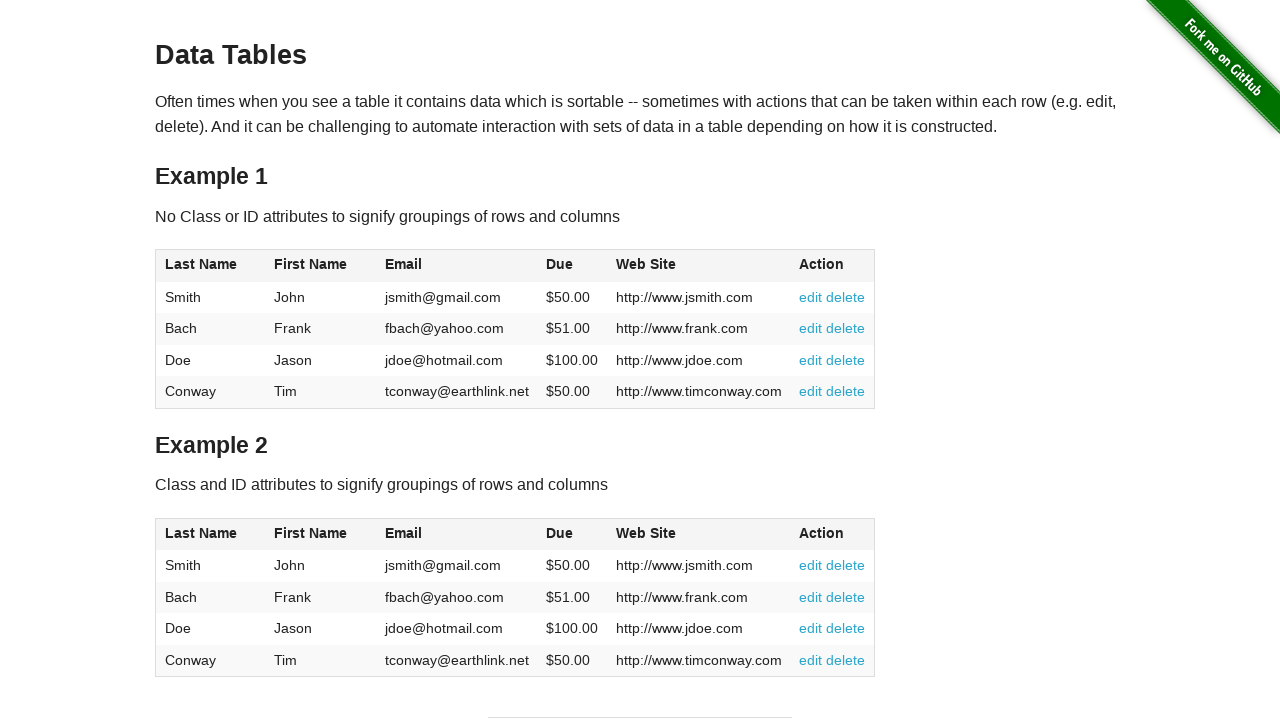

Clicked Email column header to sort text in ascending order at (457, 266) on #table1 thead tr th:nth-of-type(3)
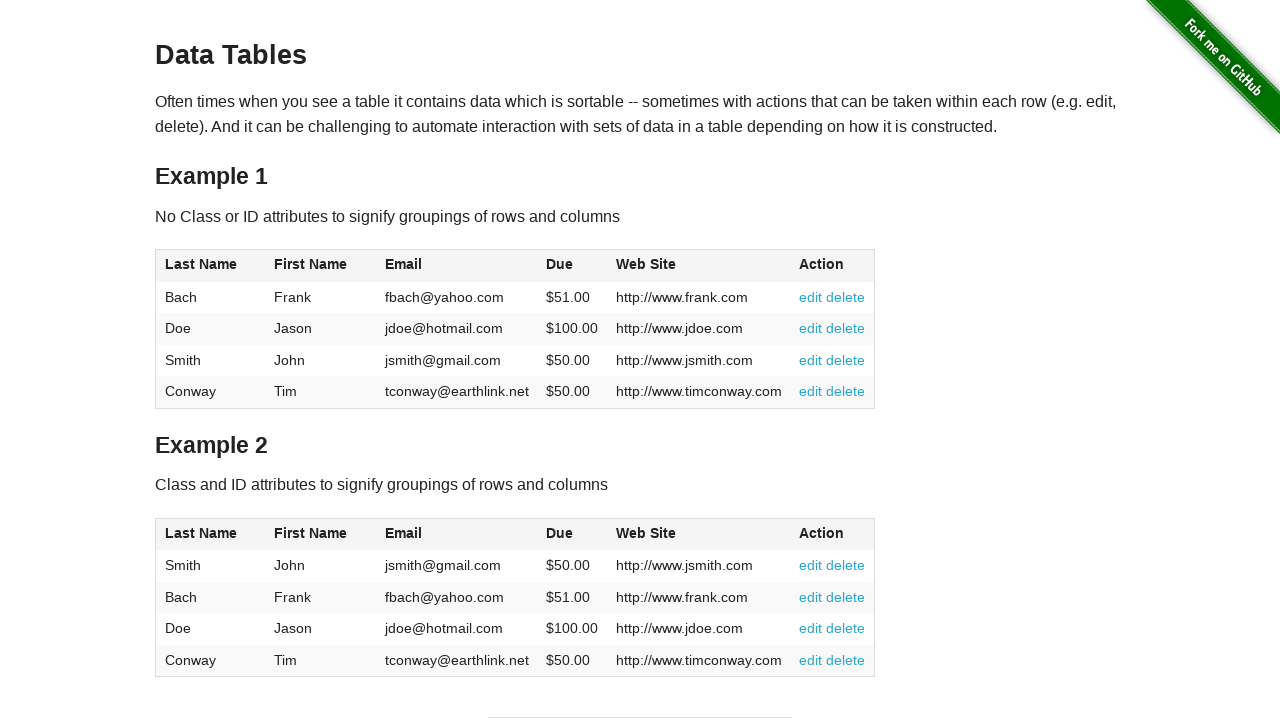

Email column data loaded after sort
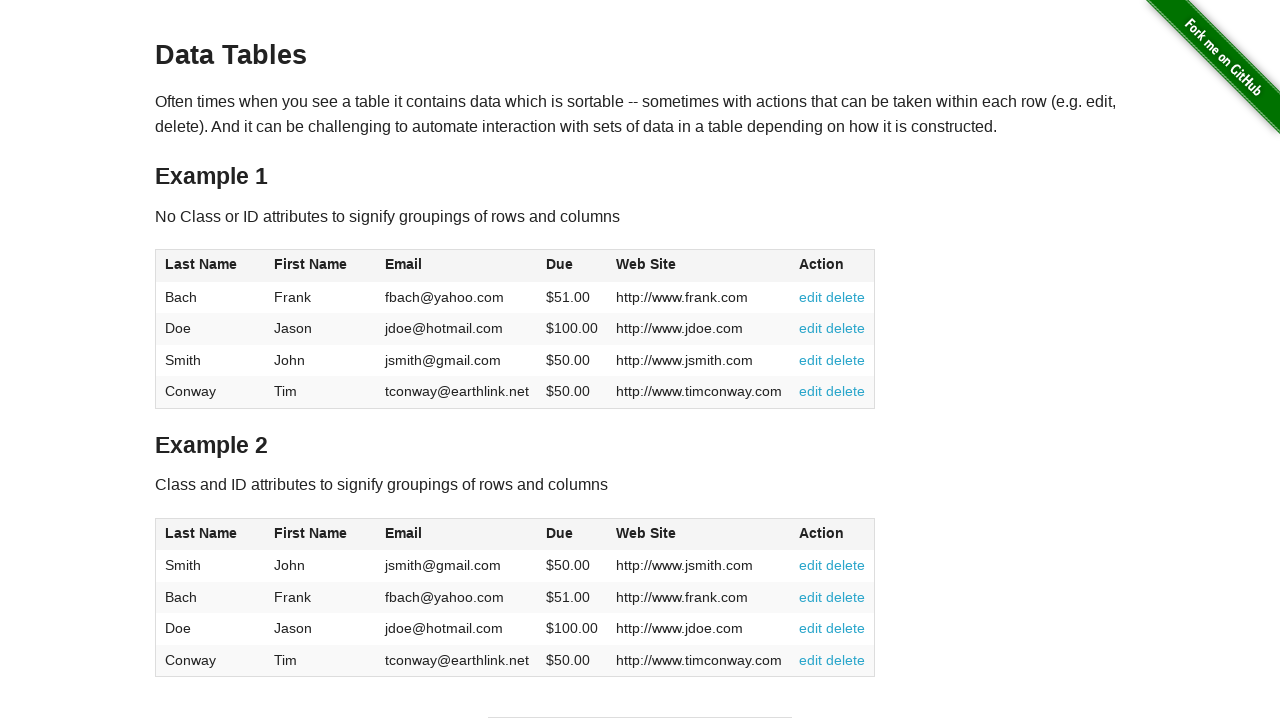

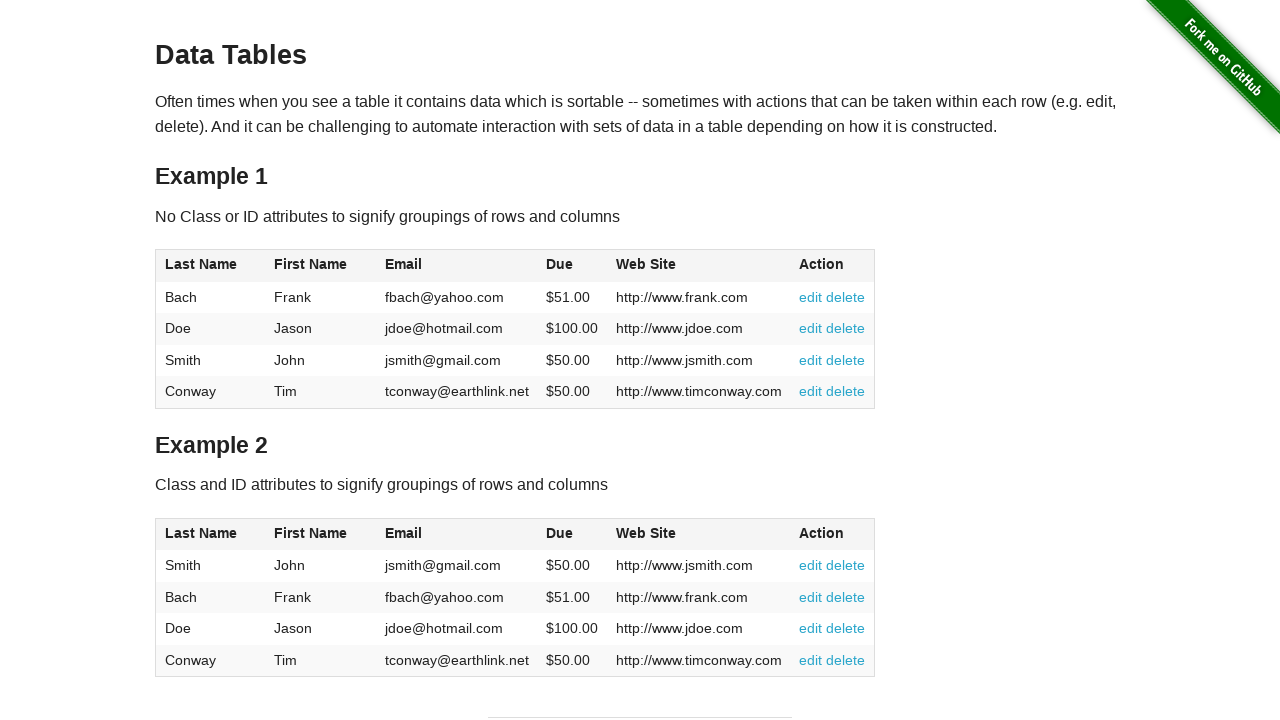